Tests loading functionality using explicit waits by clicking the green loading button and verifying each loading state transition

Starting URL: https://kristinek.github.io/site/examples/loading_color

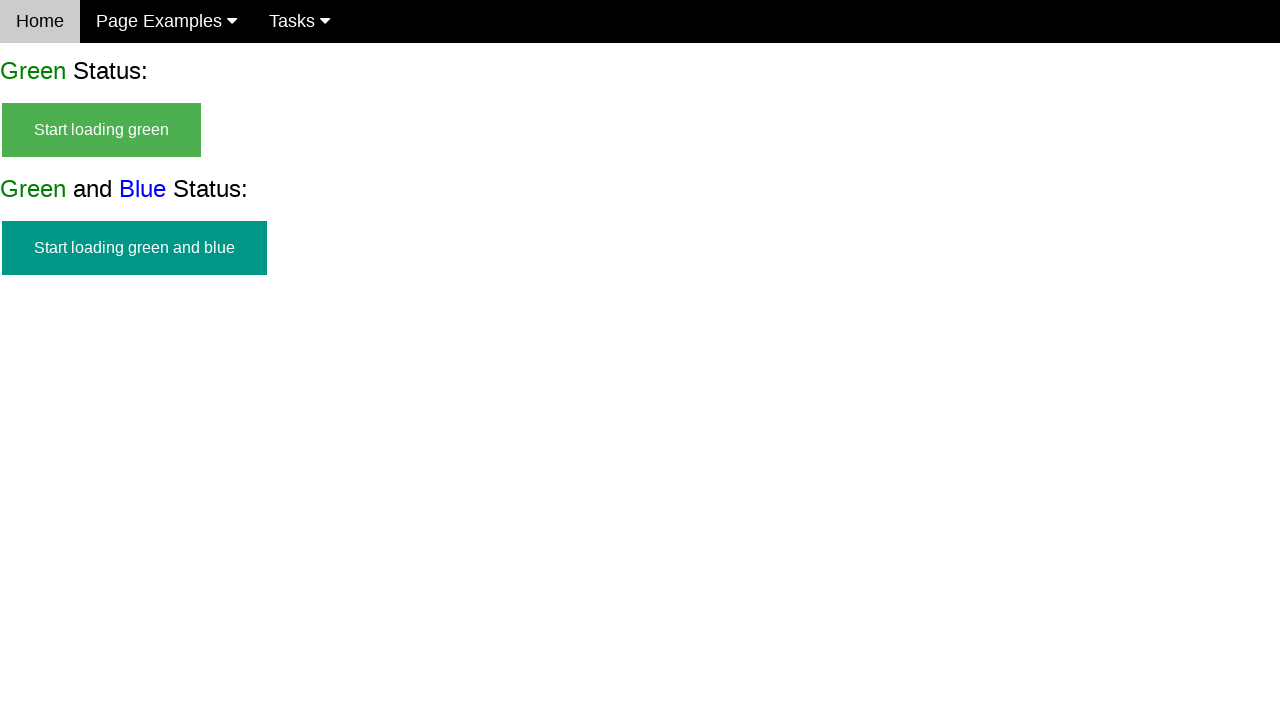

Waited for green start button to be visible
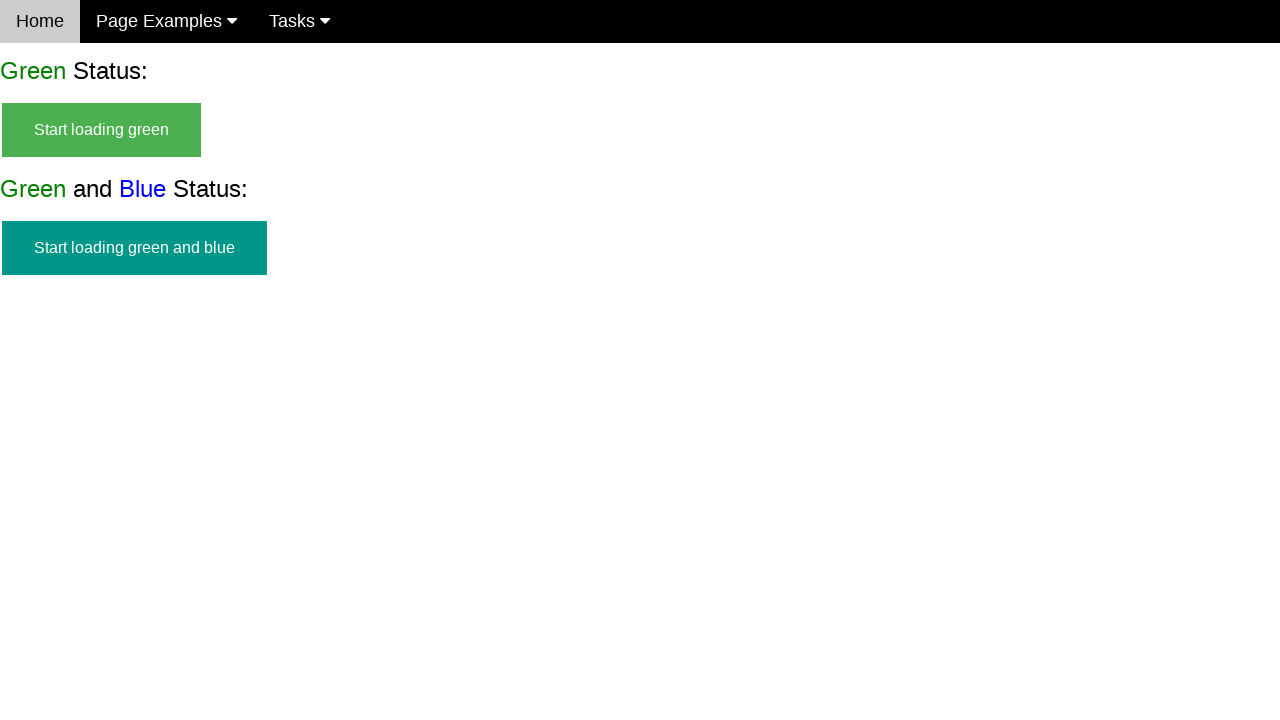

Clicked green start button to initiate loading at (102, 130) on #start_green
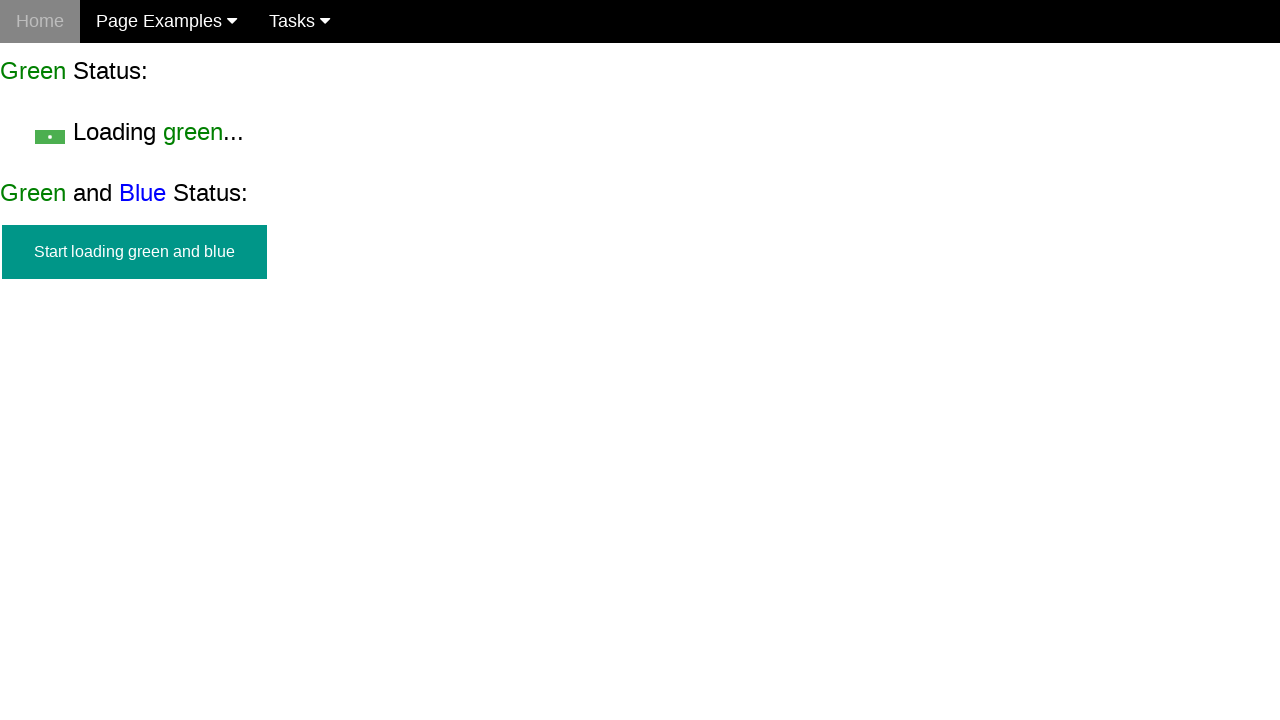

Waited for loading state to appear
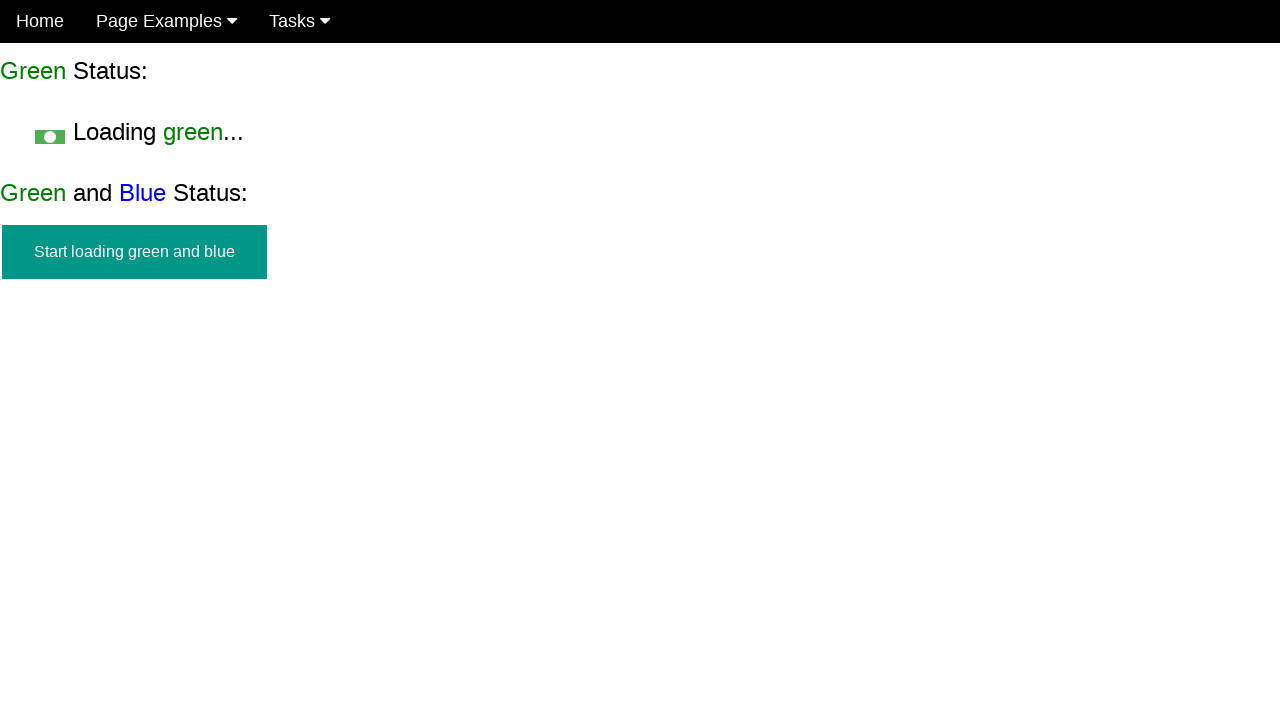

Verified loading text is visible
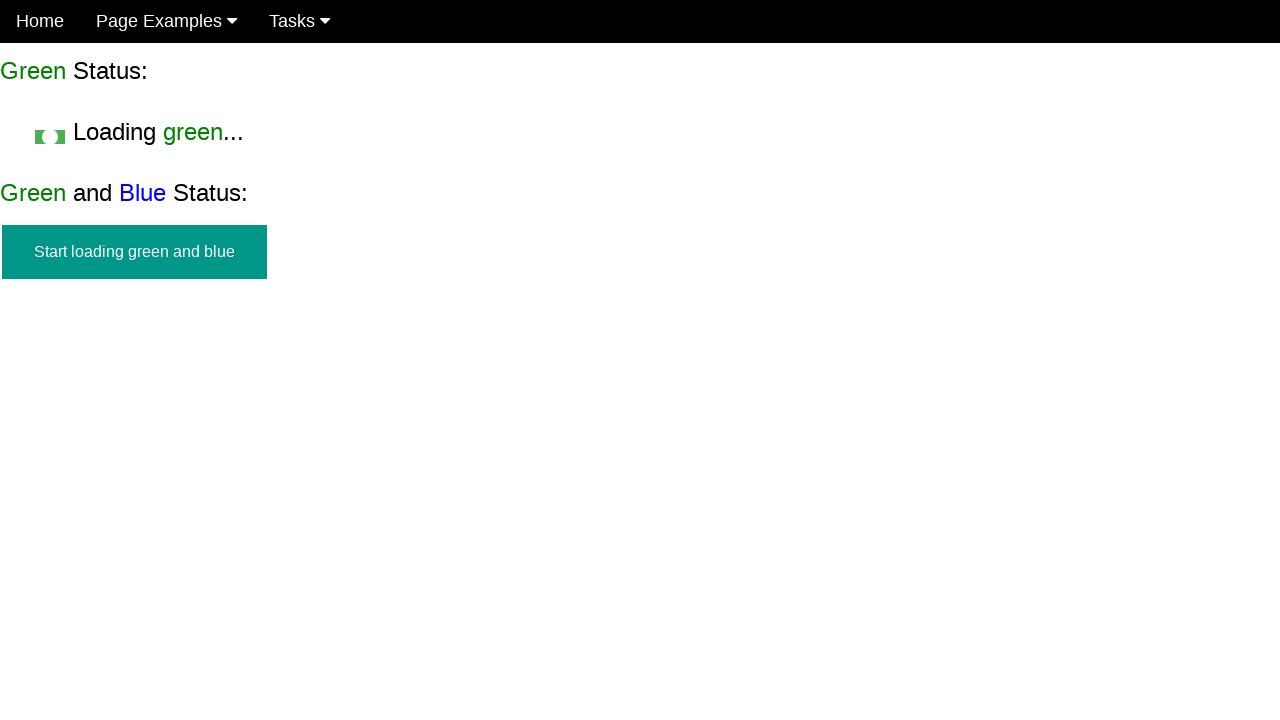

Waited for finish green state to appear
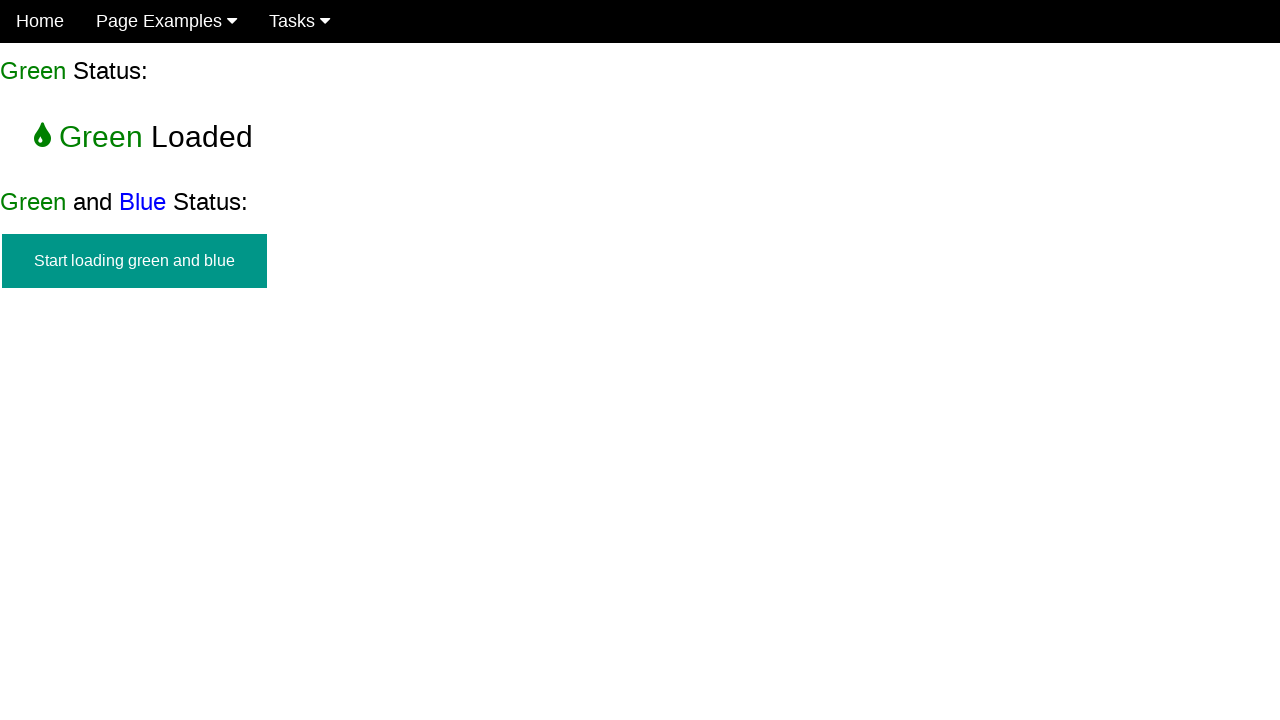

Verified success message is displayed
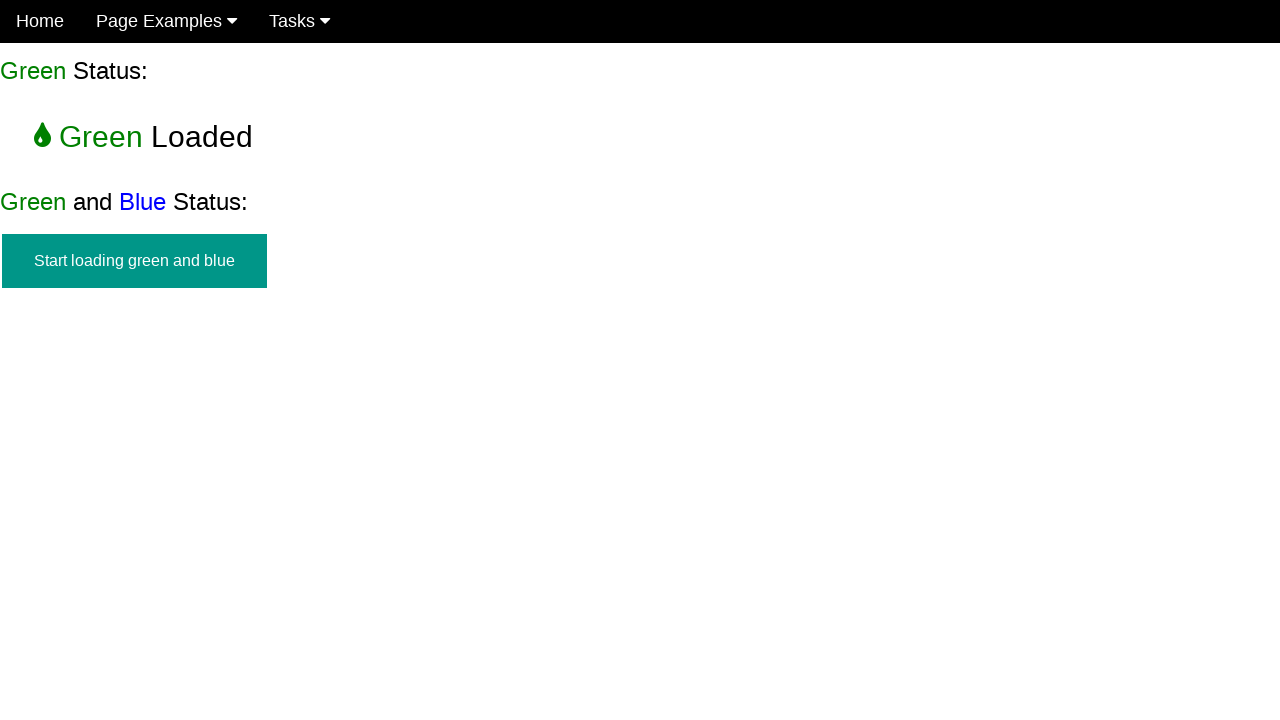

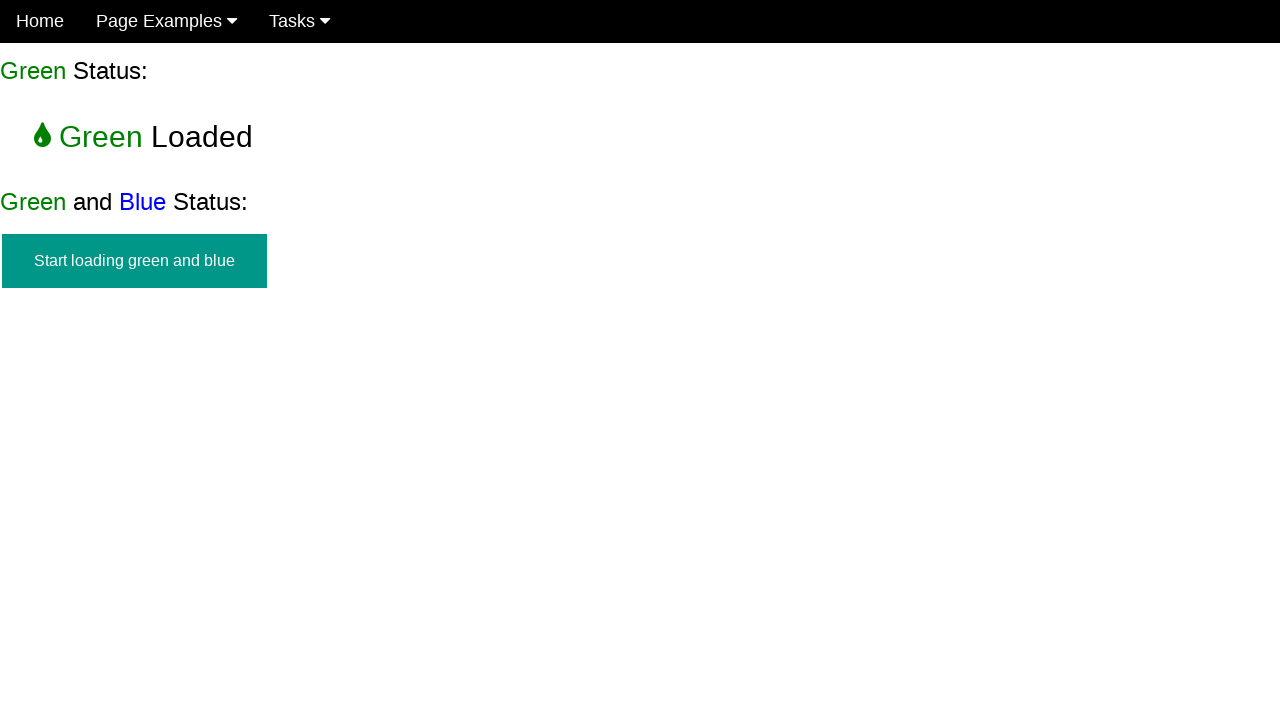